Tests a registration form by filling in first name, last name, and email fields, then submitting and verifying the success message

Starting URL: http://suninjuly.github.io/registration1.html

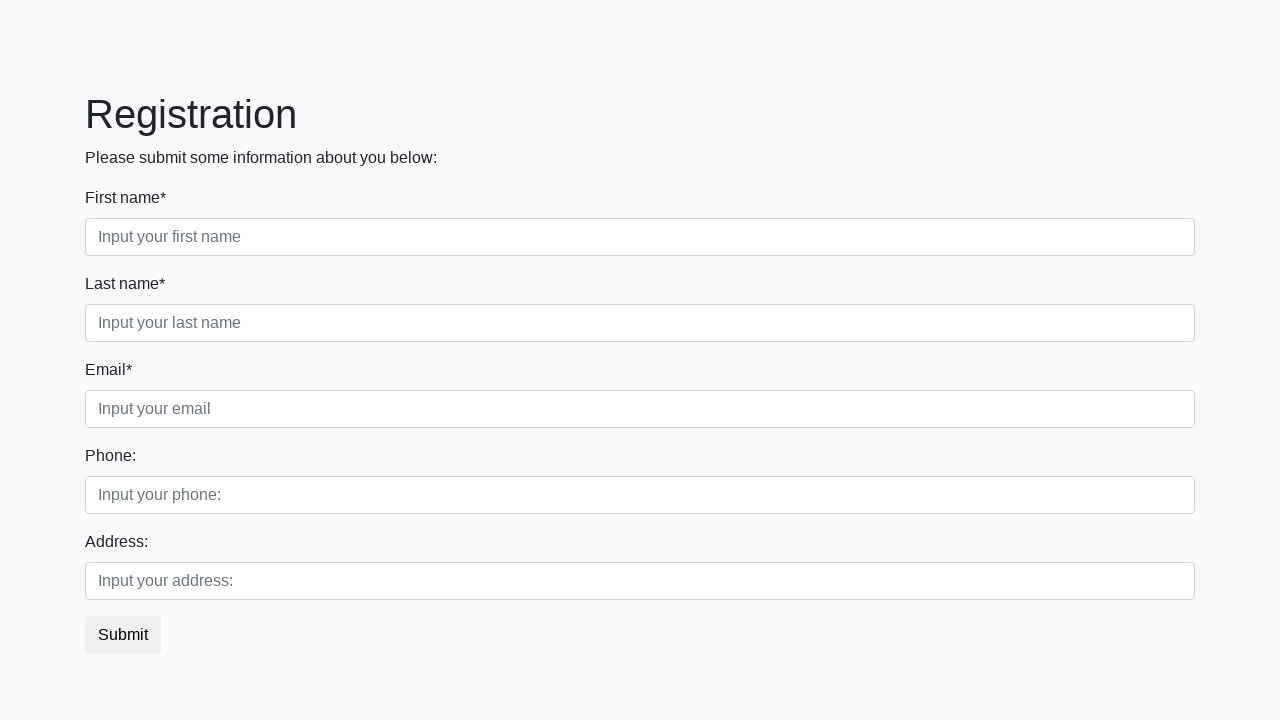

Filled first name field with 'First Name' on .first_block .first
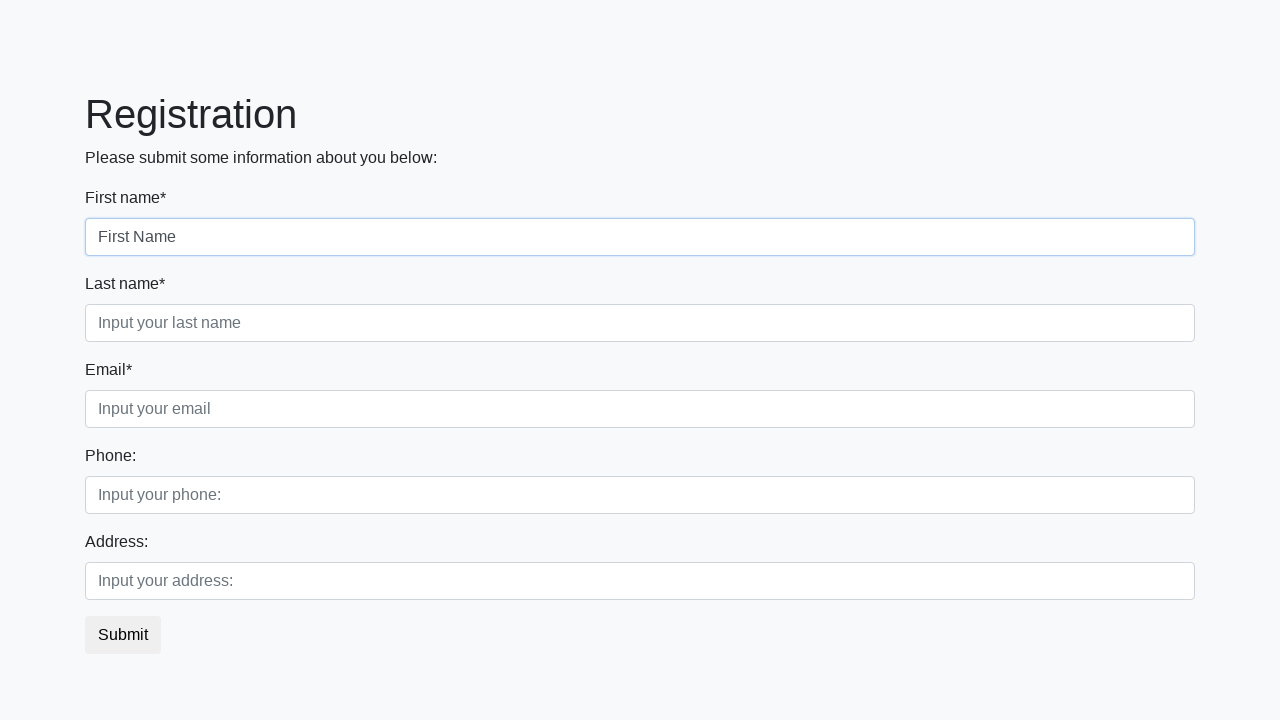

Filled last name field with 'Last Name' on .first_block .second
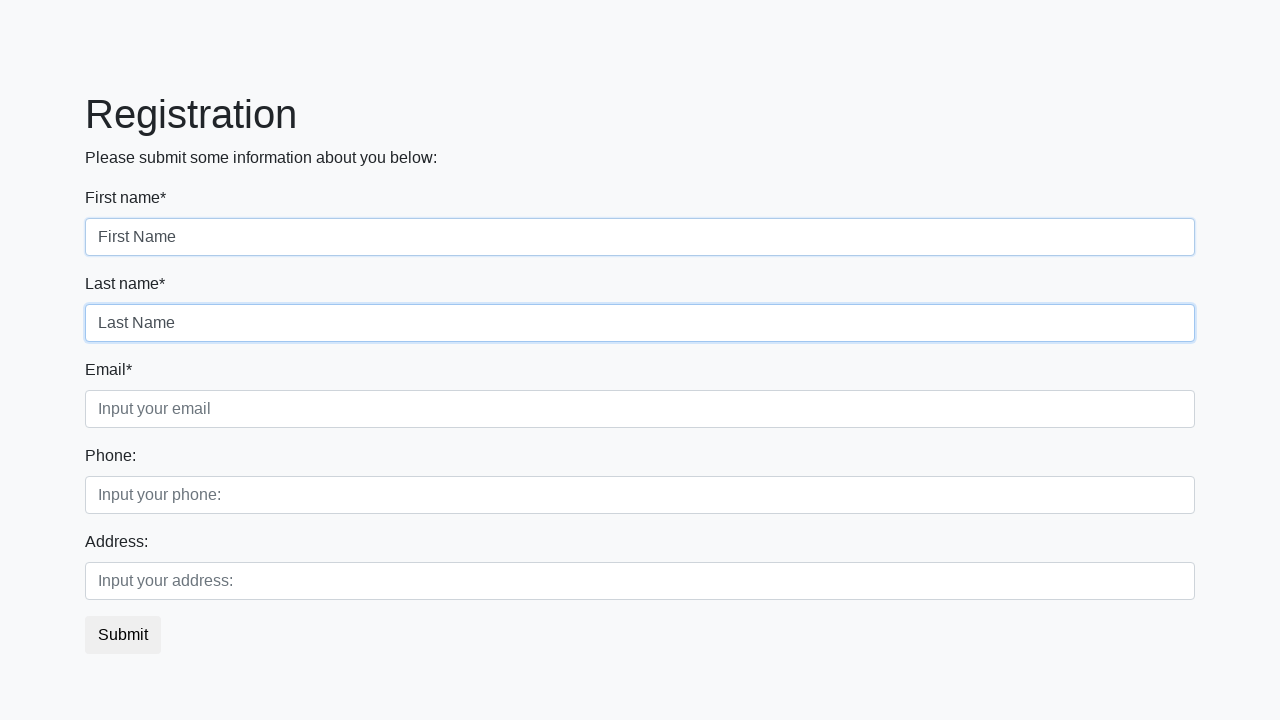

Filled email field with 'emailsample@gmail.com' on .first_block .third
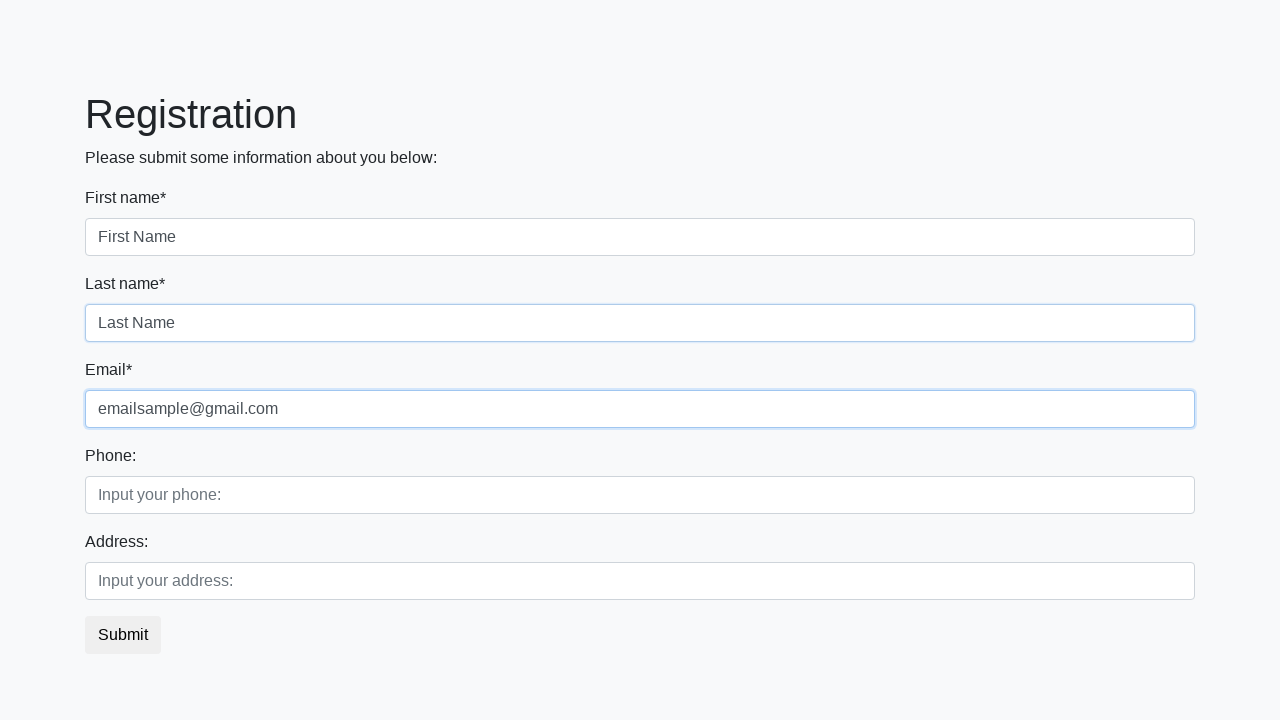

Clicked submit button to submit registration form at (123, 635) on [type='submit']
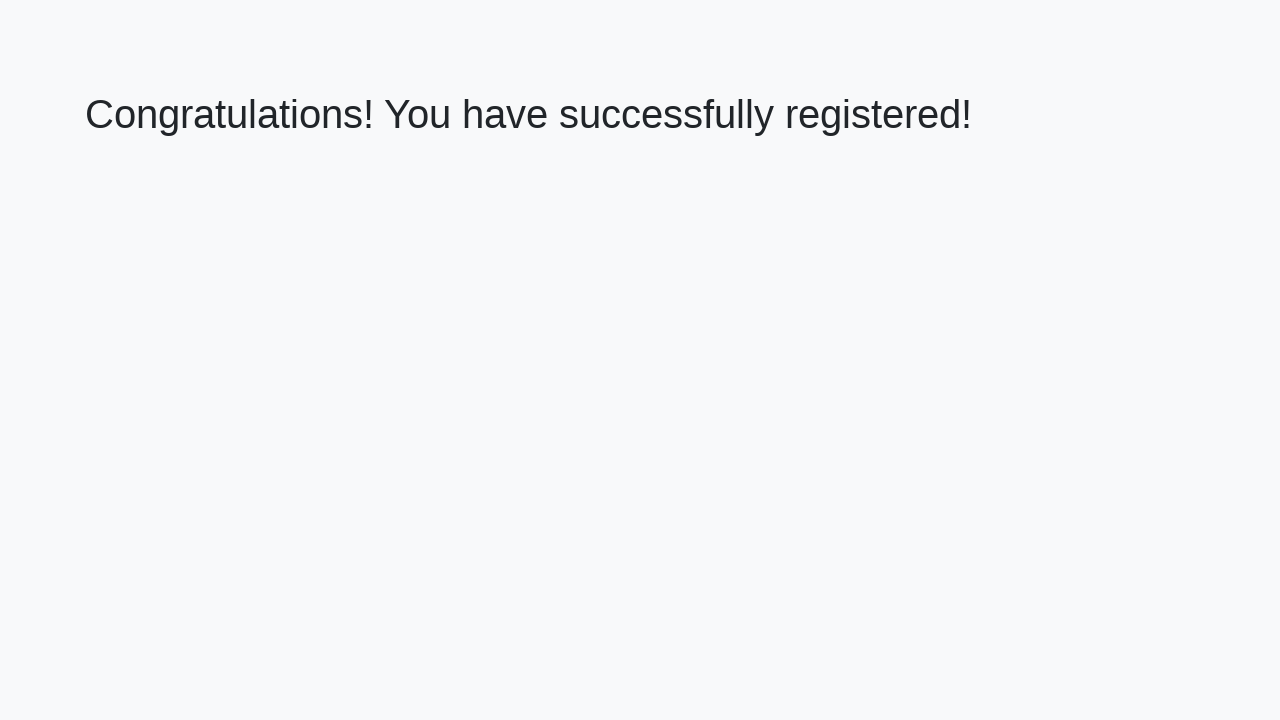

Success message heading loaded after form submission
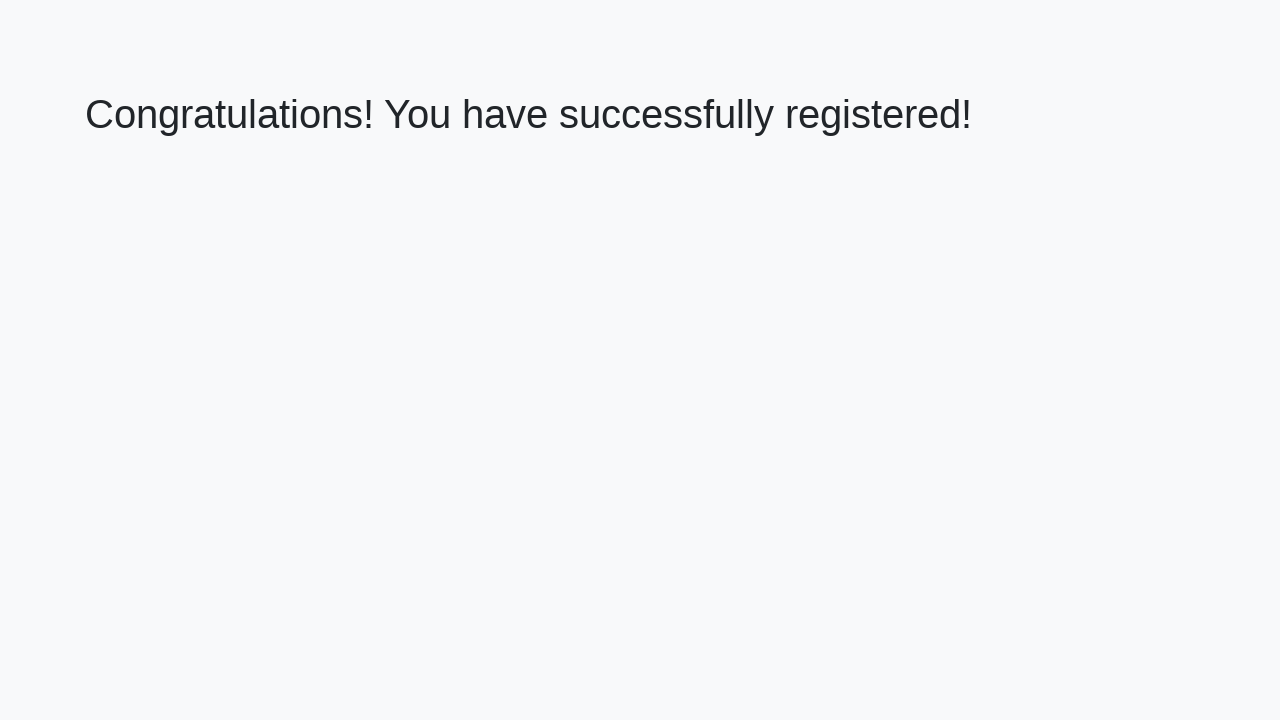

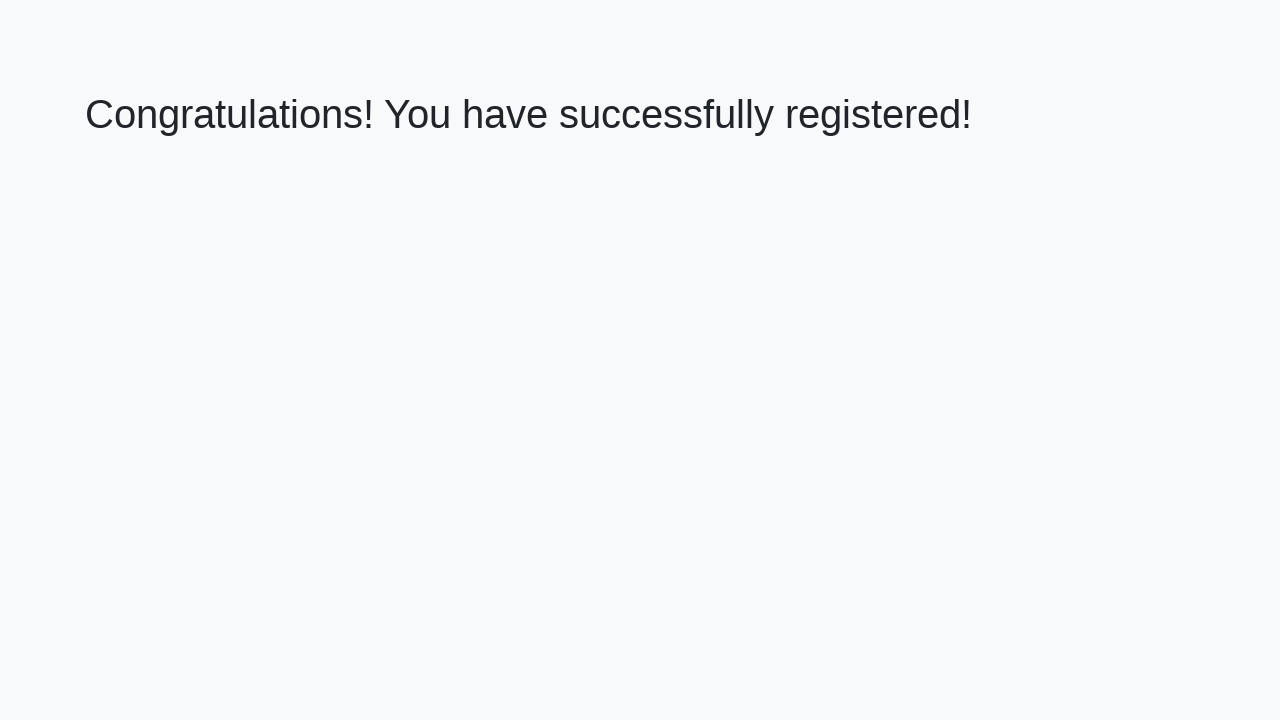